Tests checkbox functionality on a practice automation page by counting checkboxes, verifying initial state, clicking a checkbox, and verifying the selection state changes.

Starting URL: https://rahulshettyacademy.com/AutomationPractice/

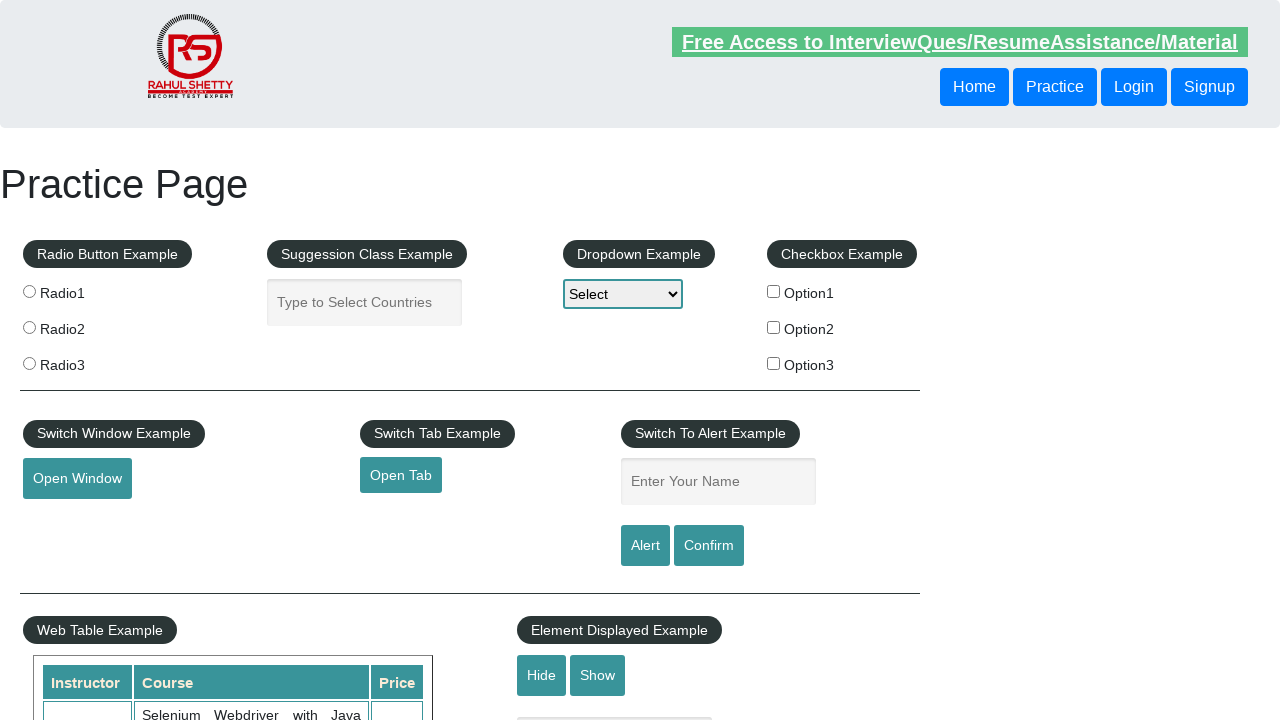

Waited for checkboxes to be visible on the page
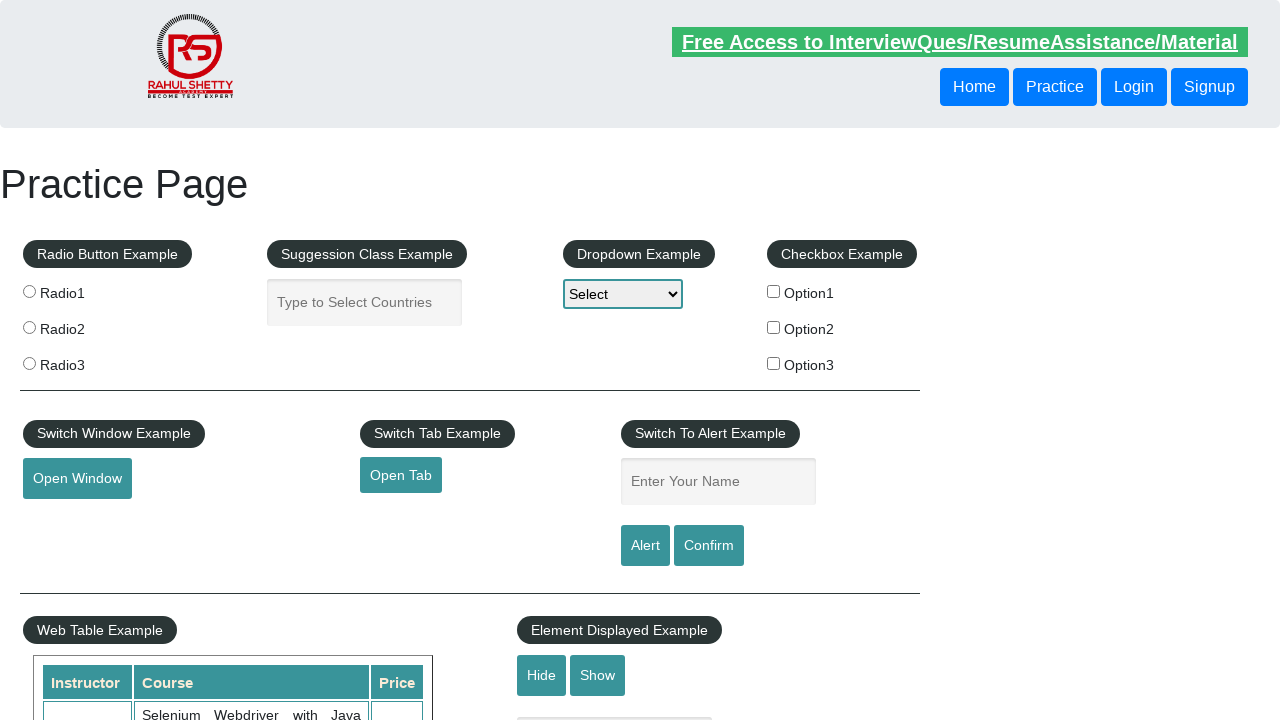

Counted 3 checkboxes on the page
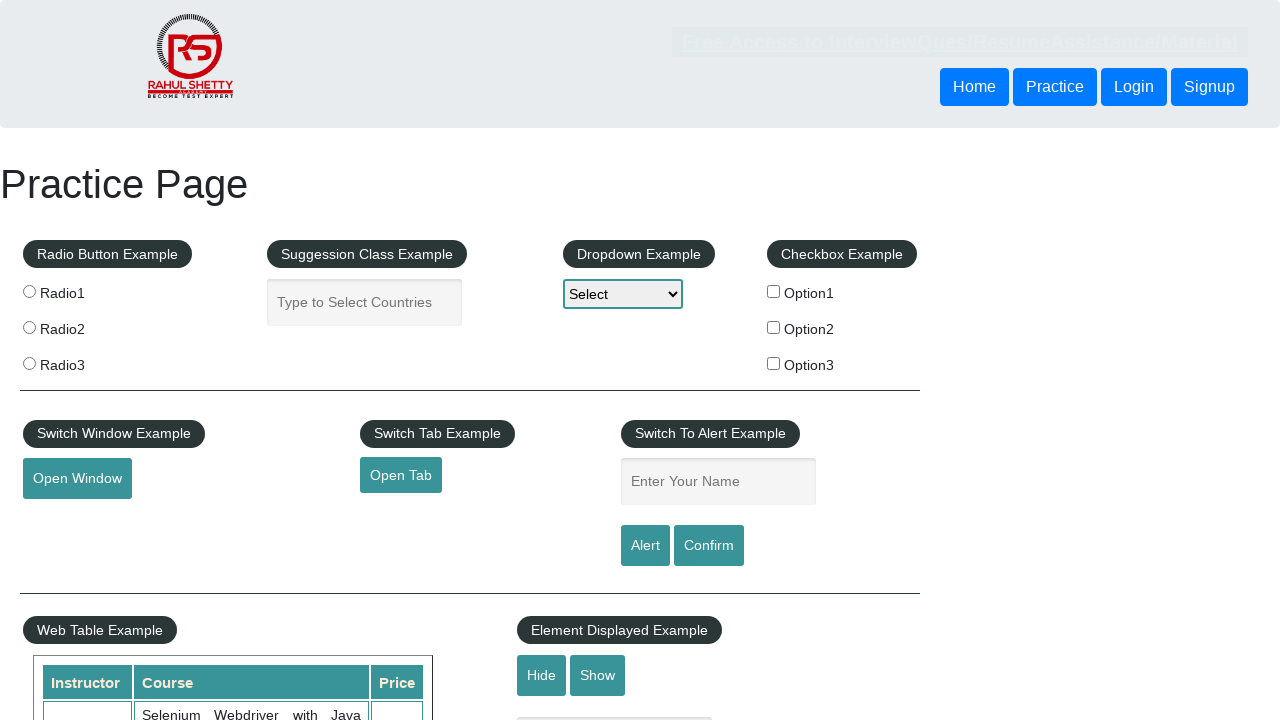

Verified checkbox 1 initial state: False
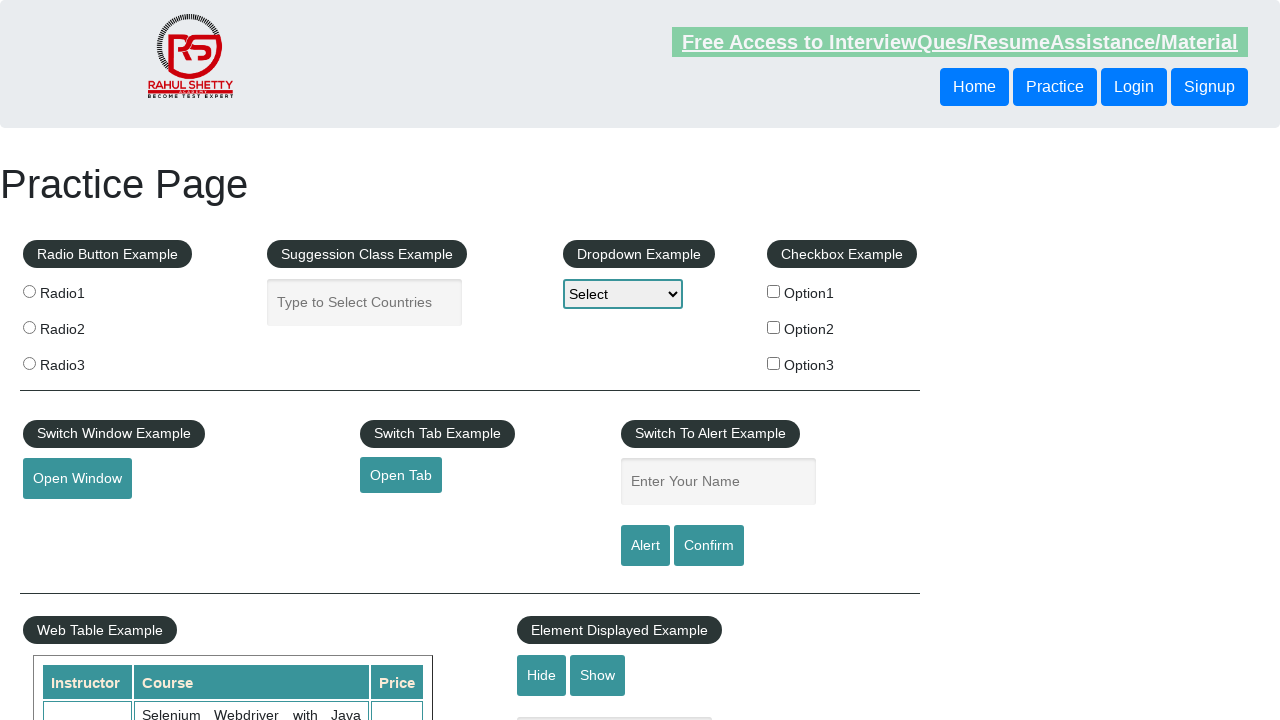

Clicked checkbox 1 at (774, 291) on #checkBoxOption1
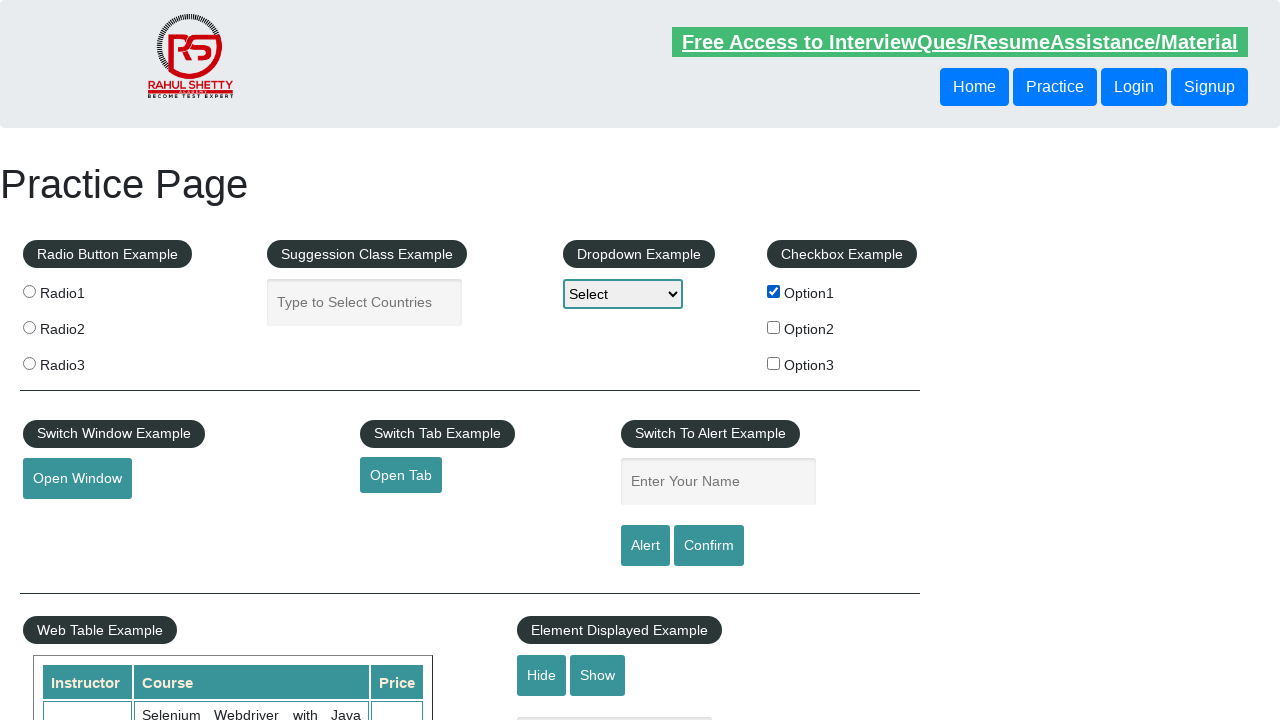

Verified checkbox 1 is now selected: True
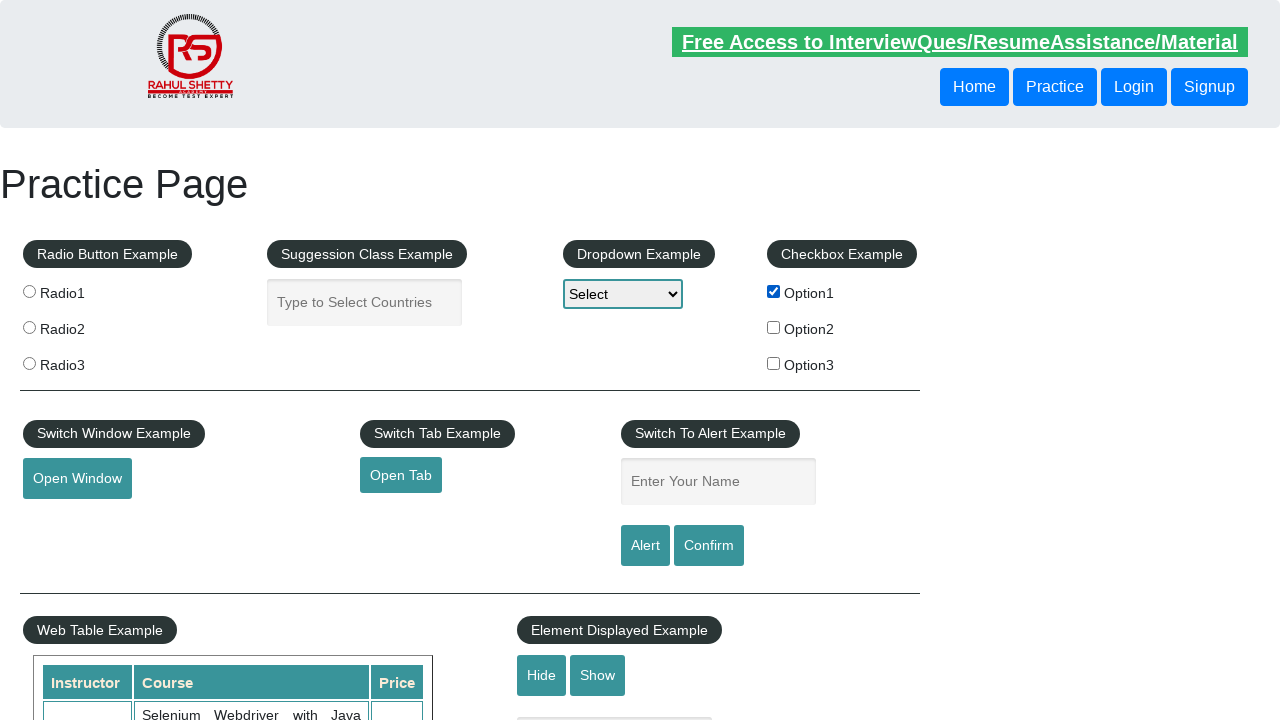

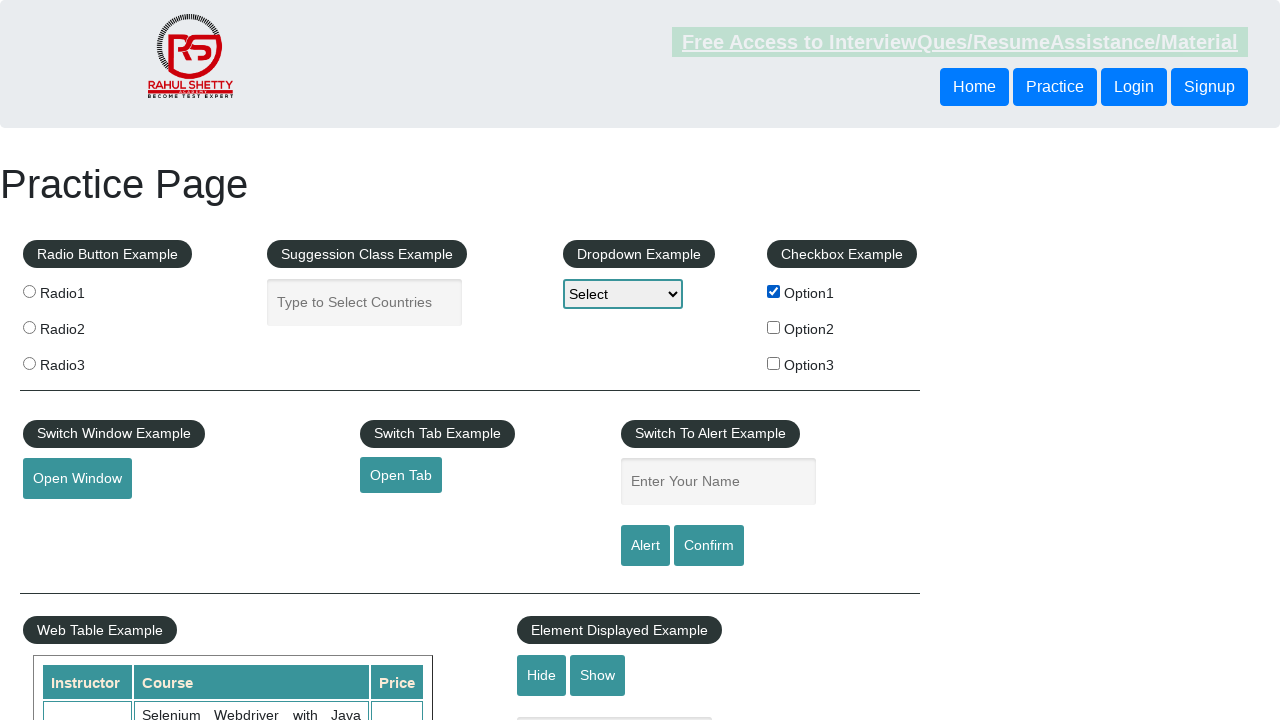